Tests keyboard input and key combinations by typing text, using space and backspace keys, and selecting all text

Starting URL: https://sahitest.com/demo/label.htm

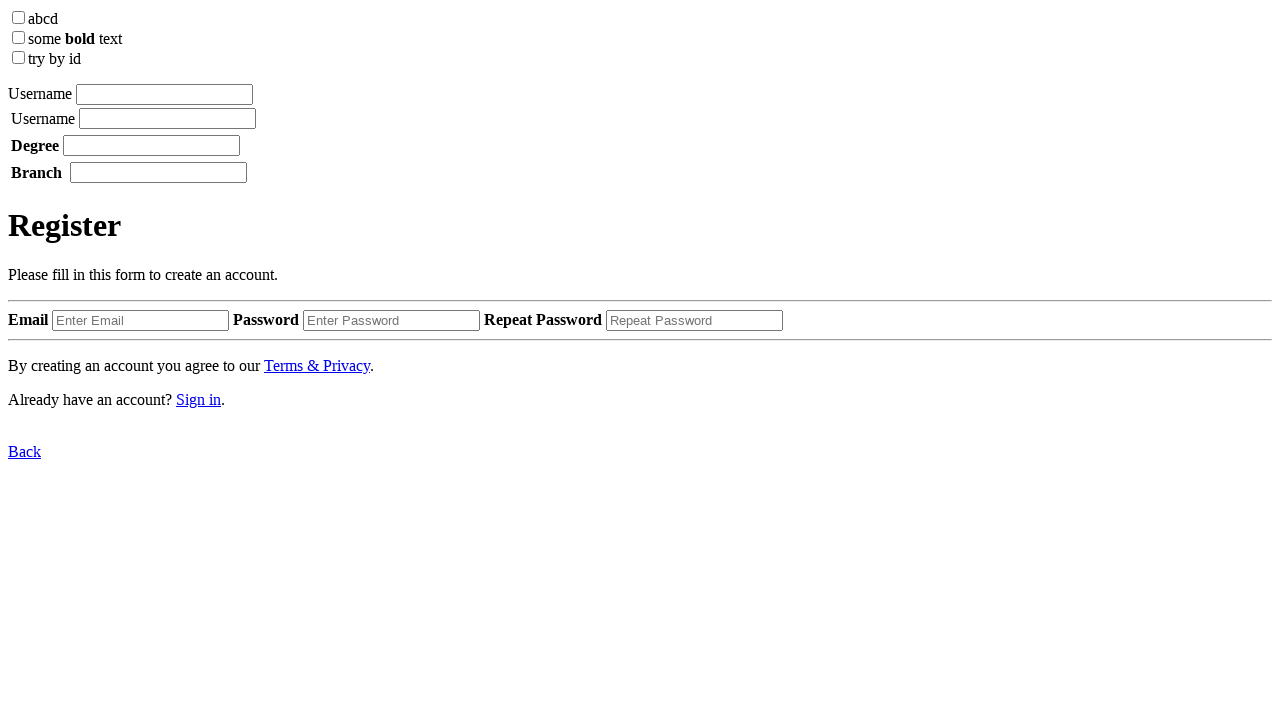

Clicked on the username input field at (164, 94) on xpath=/html/body/label[1]/input
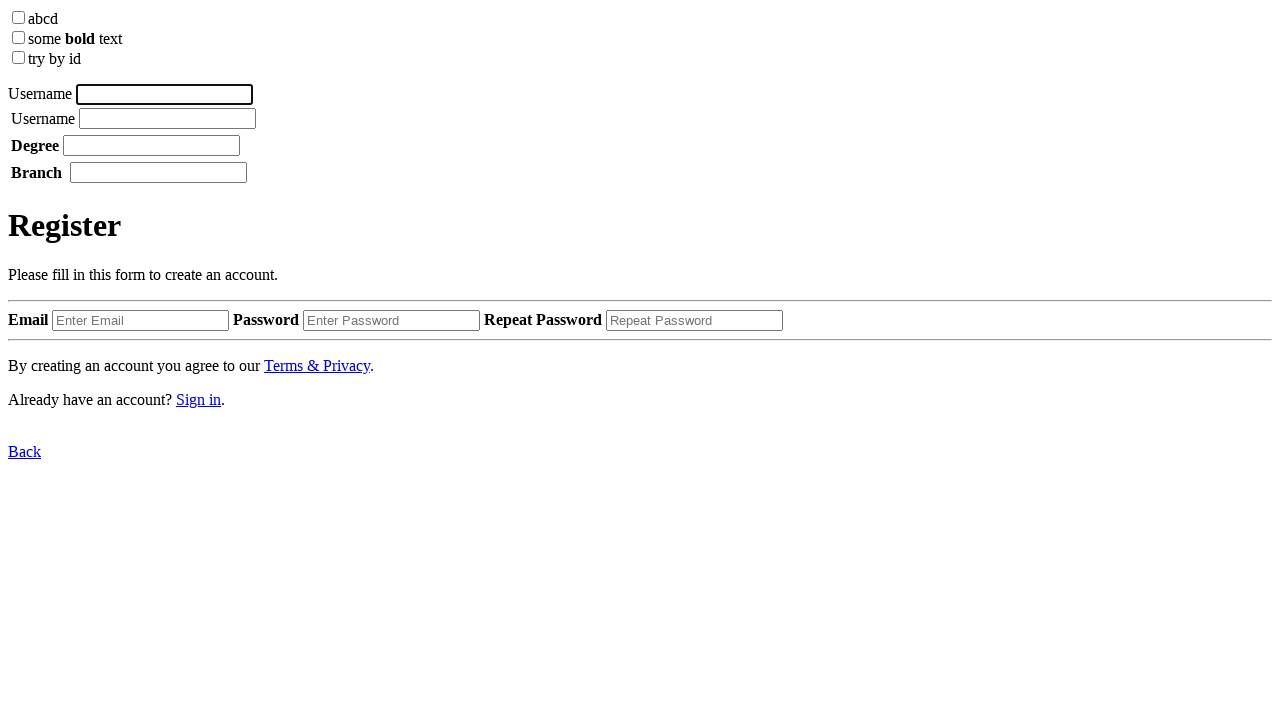

Typed 'username' into the input field
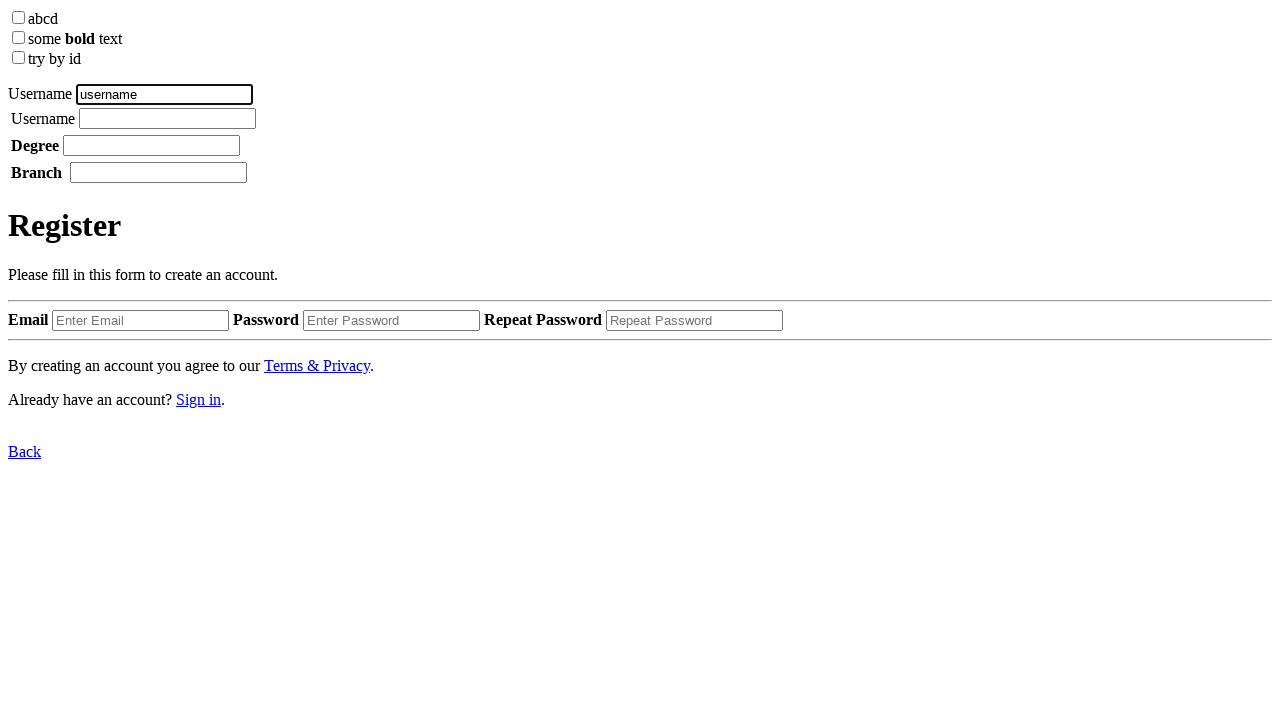

Pressed space key
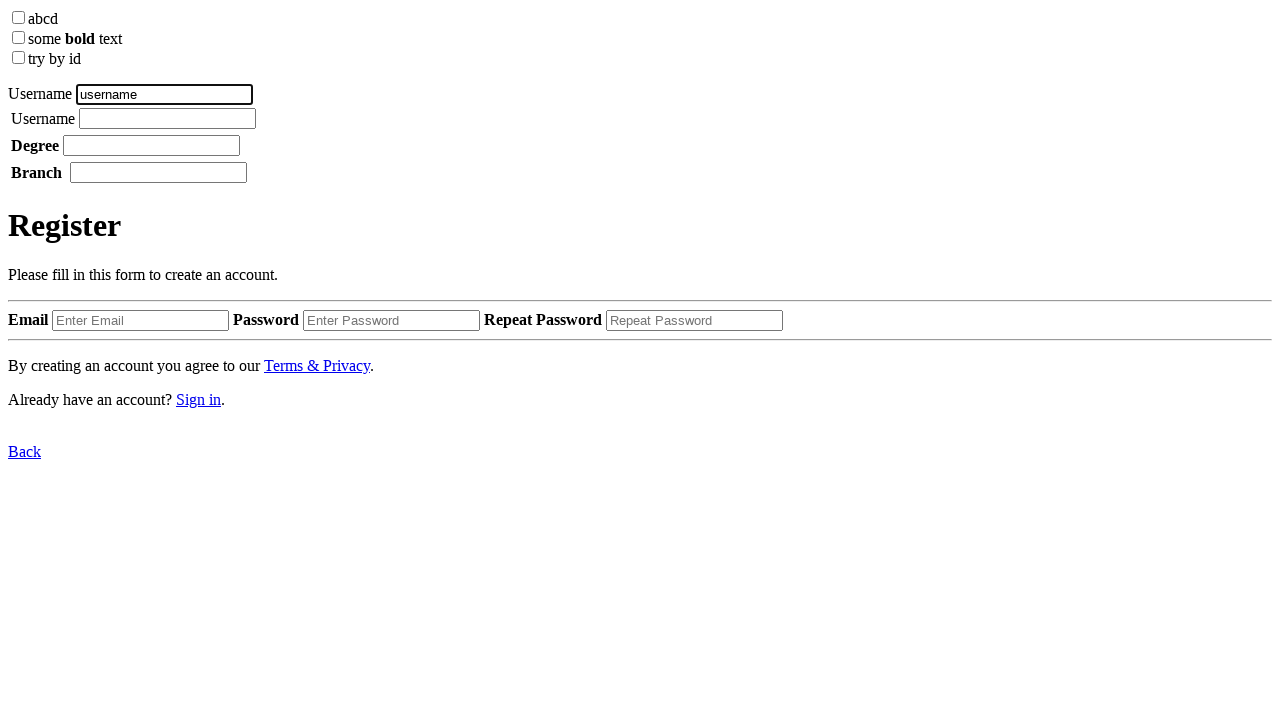

Typed 'test' into the input field
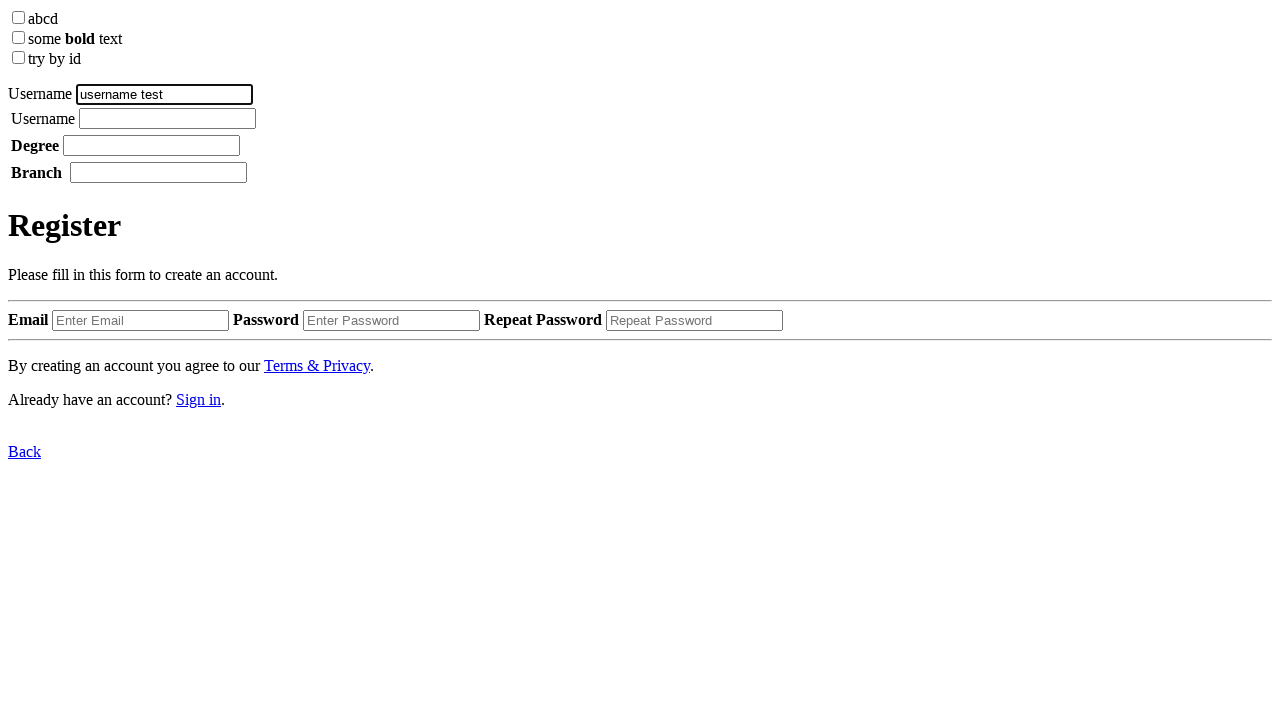

Pressed backspace key
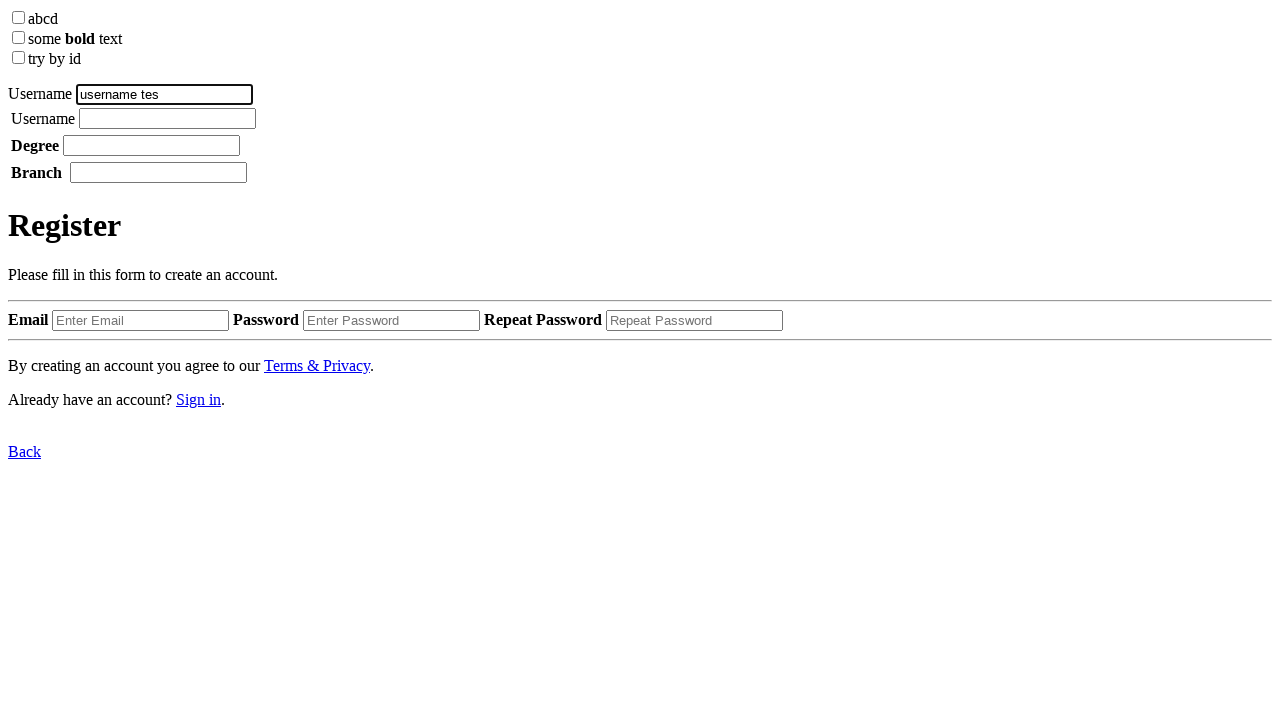

Selected all text using Ctrl+A
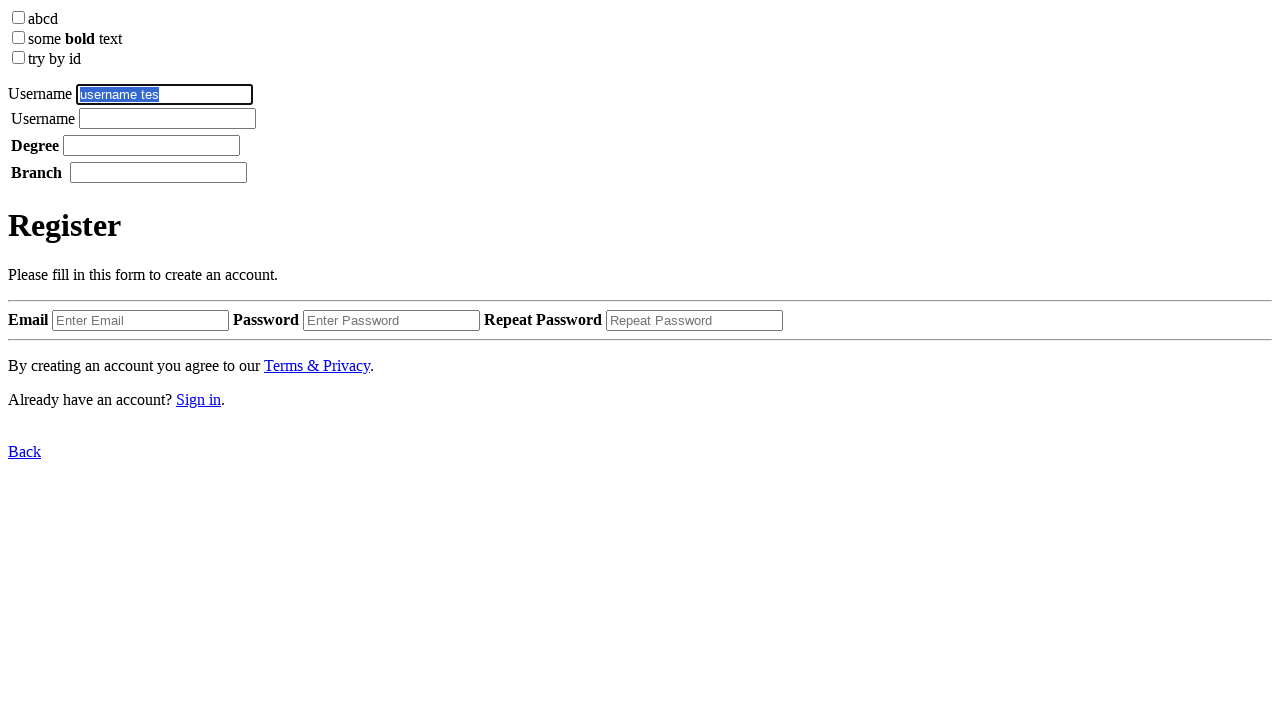

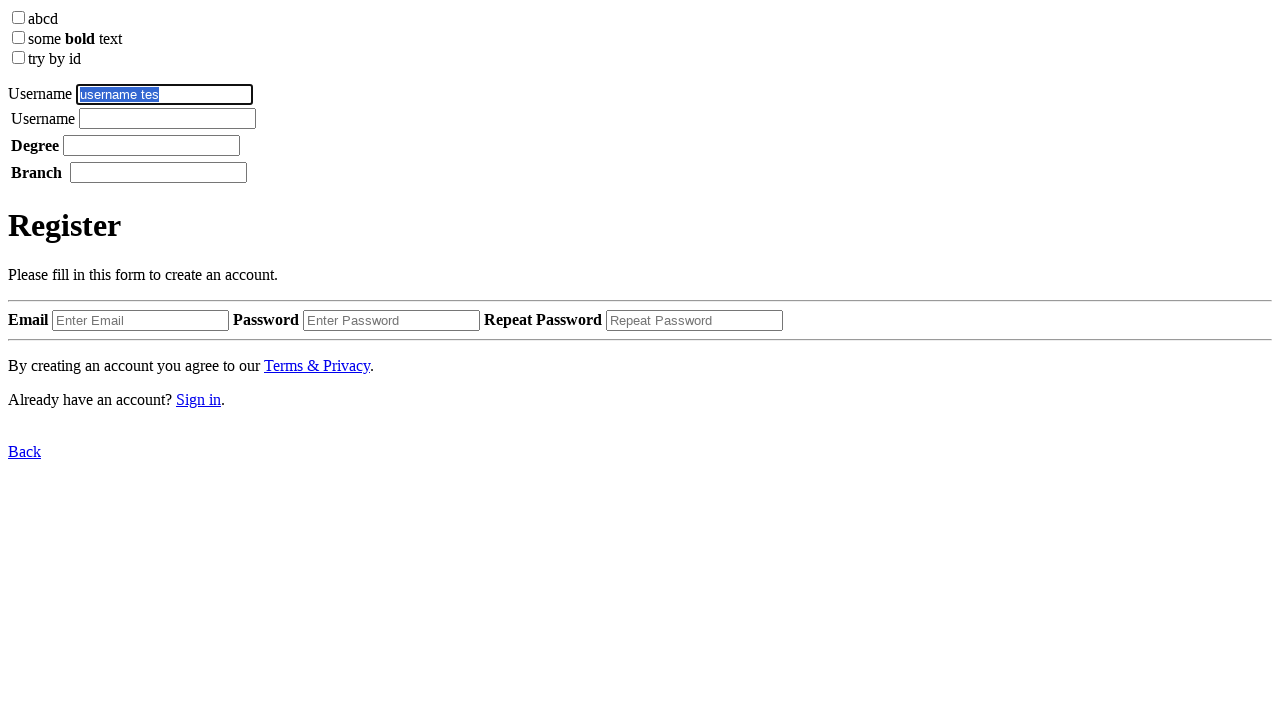